Tests modal dialog by opening it, verifying modal elements are displayed, and closing it via the close button

Starting URL: https://bonigarcia.dev/selenium-webdriver-java/dialog-boxes.html

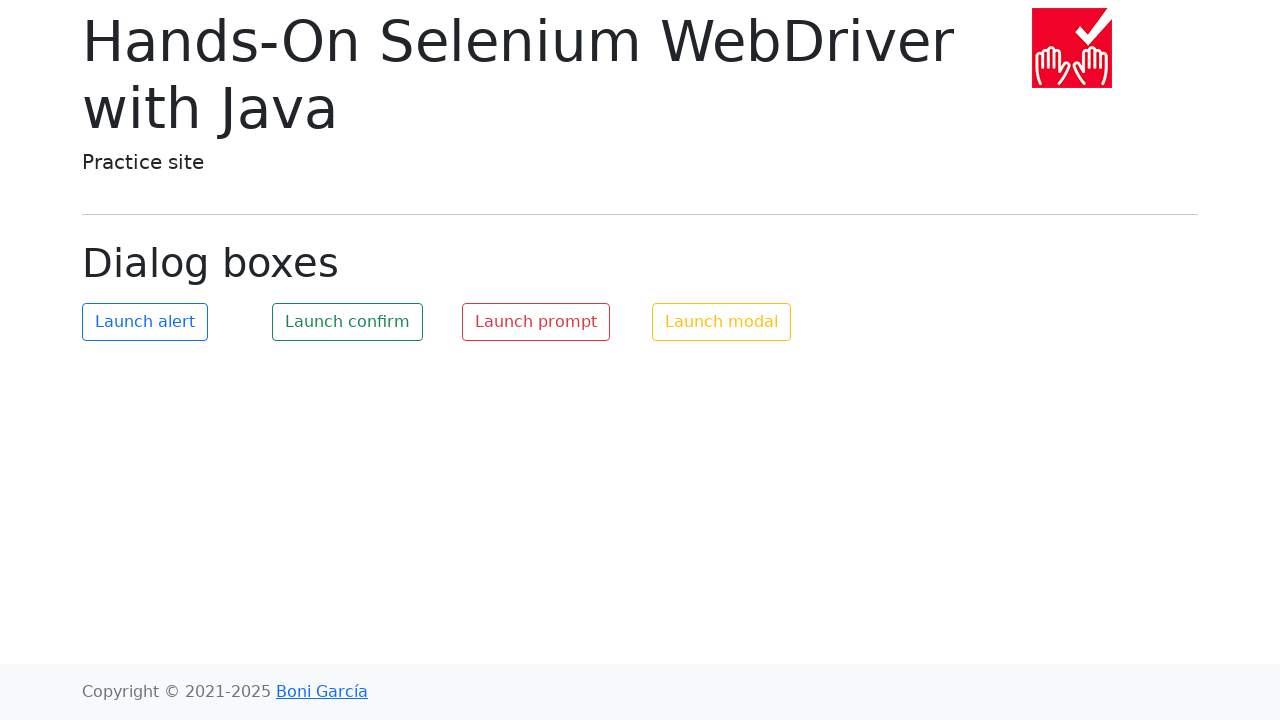

Navigated to dialog boxes test page
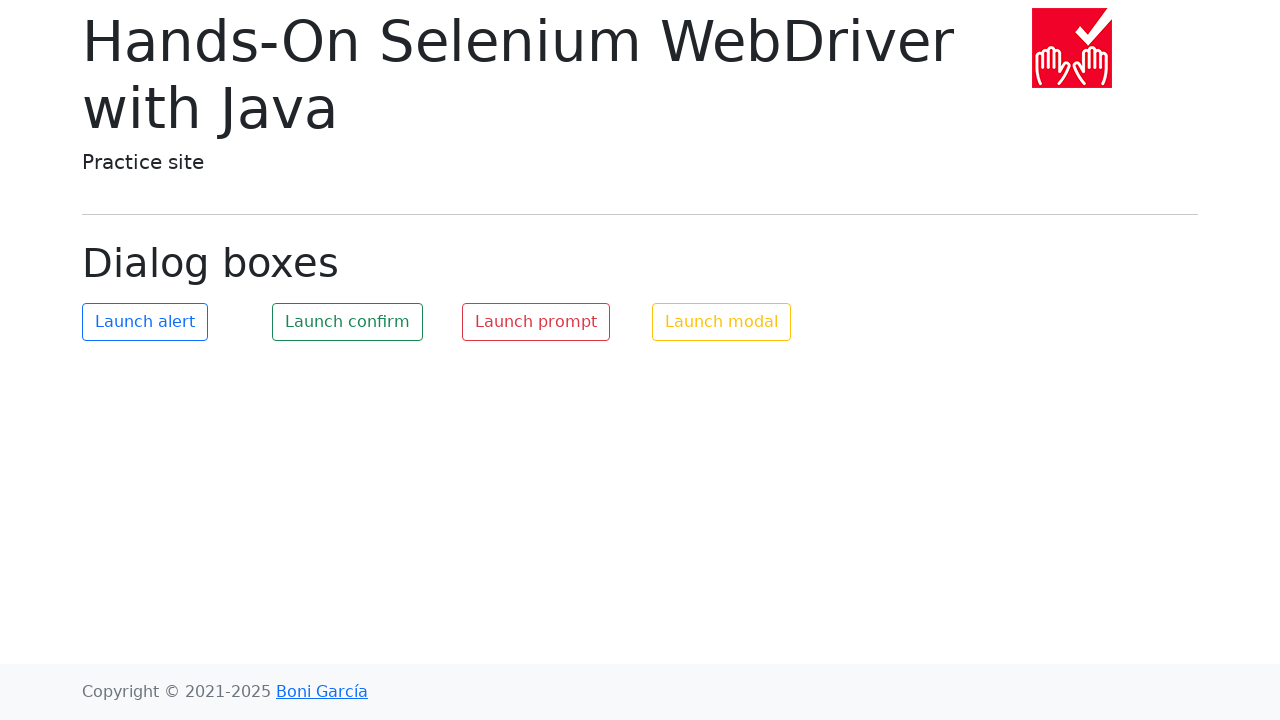

Clicked button to open modal dialog at (722, 322) on #my-modal
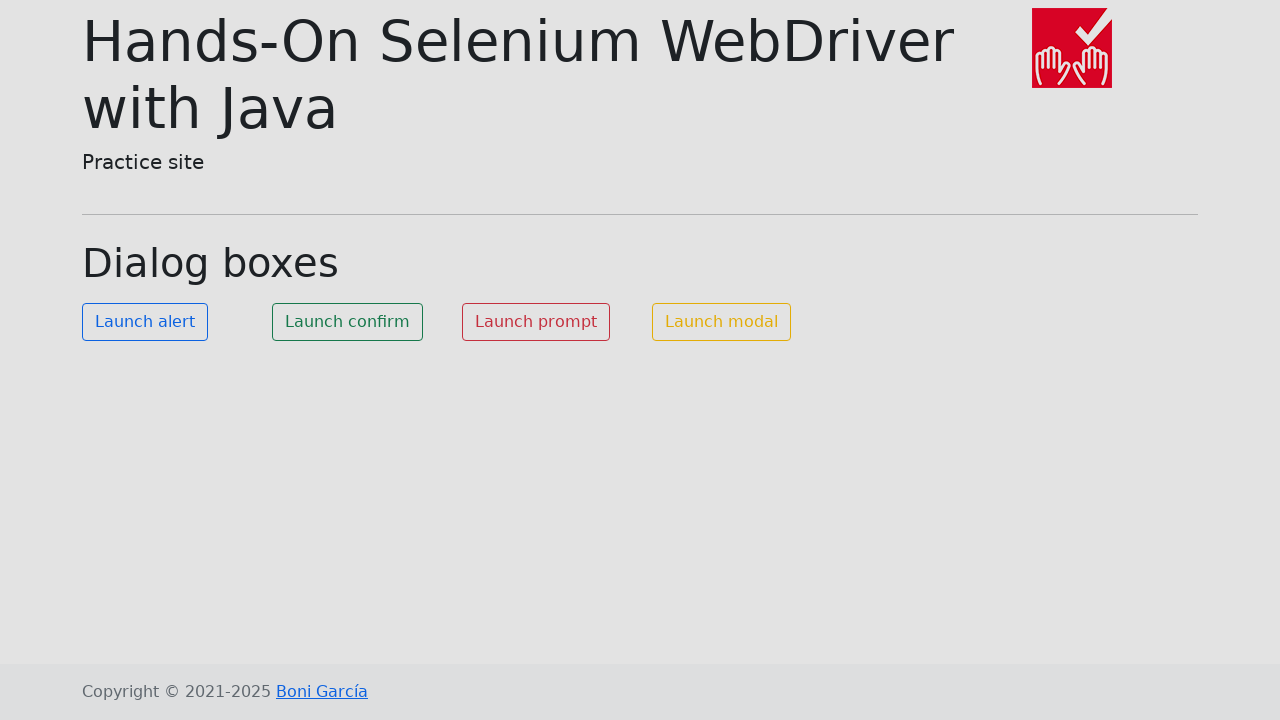

Modal dialog and close button became visible
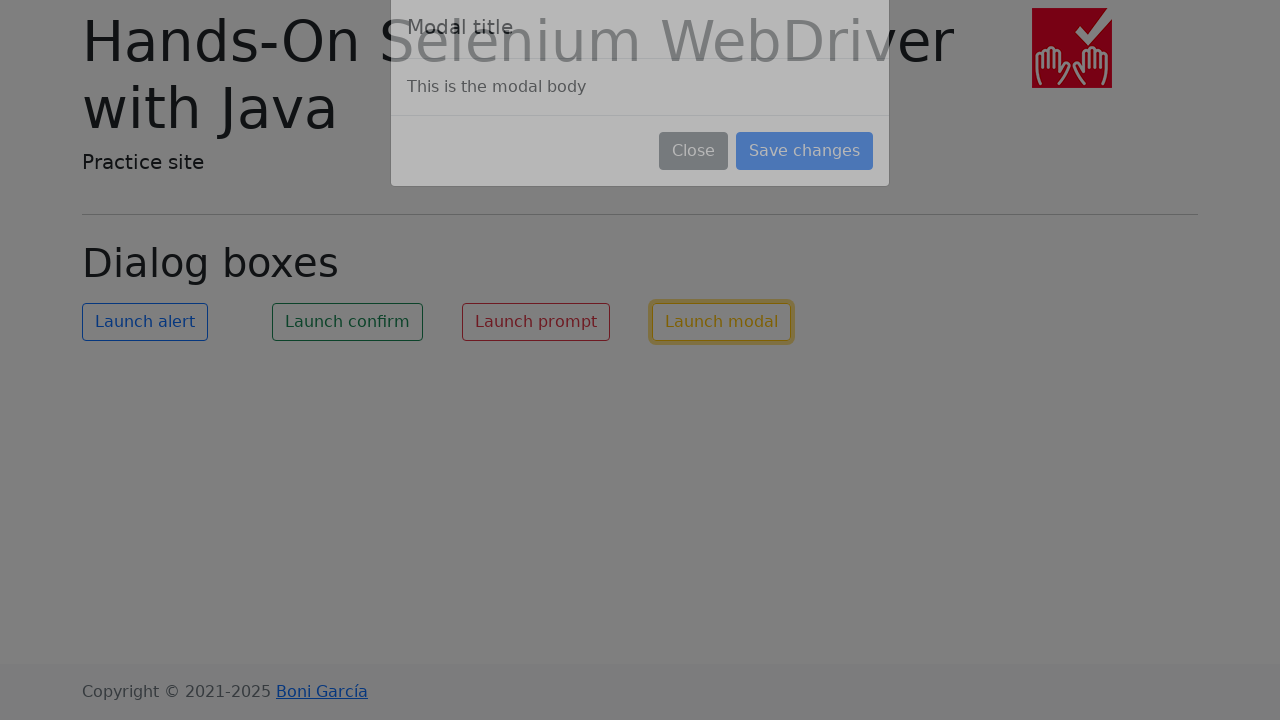

Verified modal content element is visible
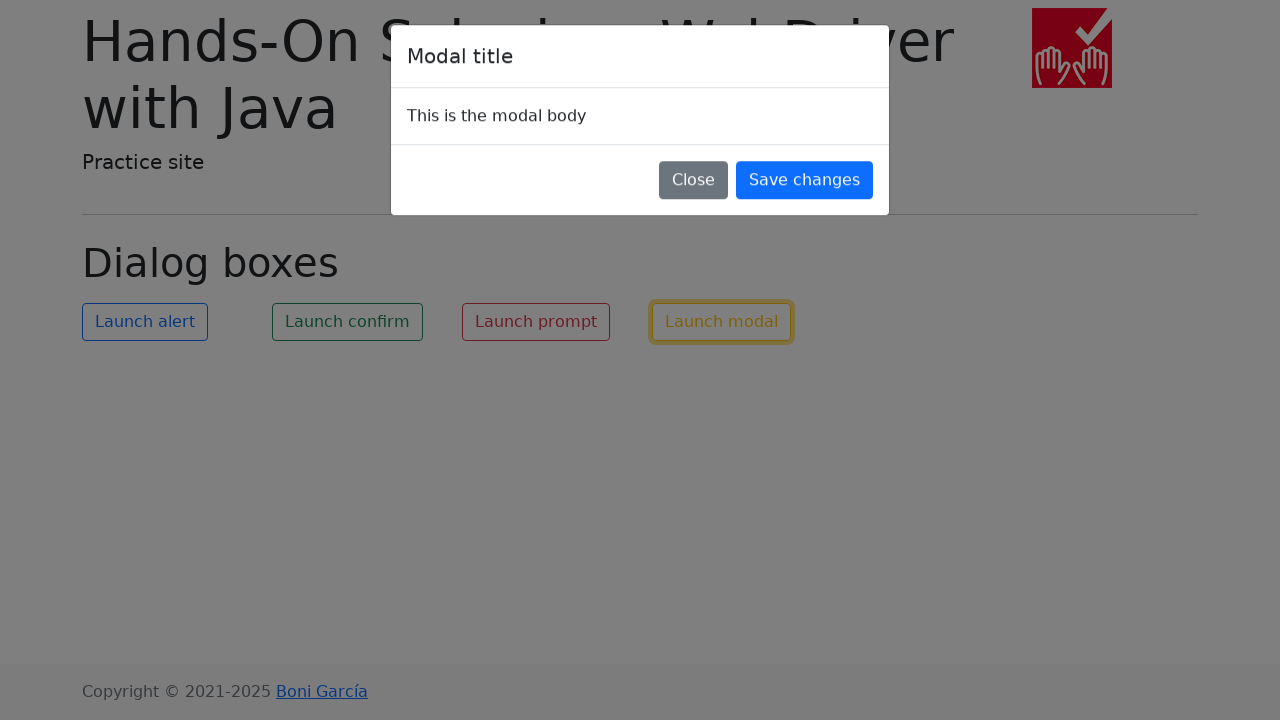

Verified save button is visible in modal
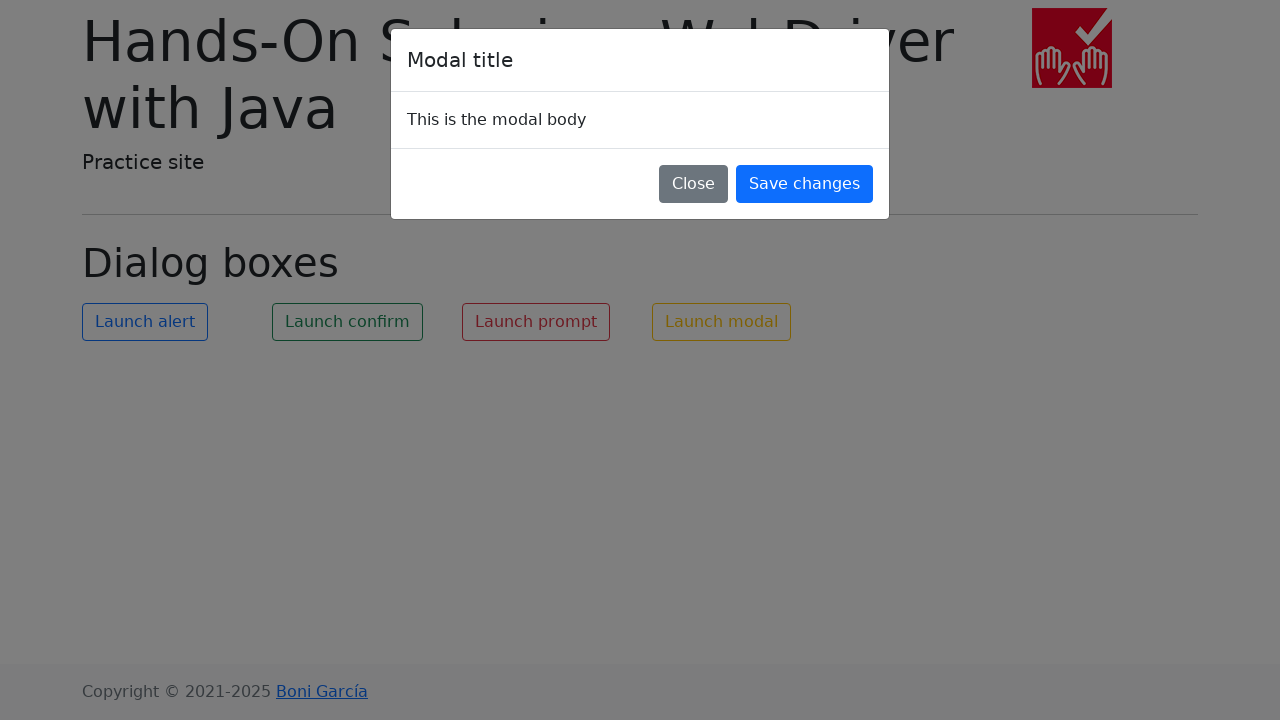

Clicked close button to dismiss modal dialog at (694, 184) on button:has-text('Close')
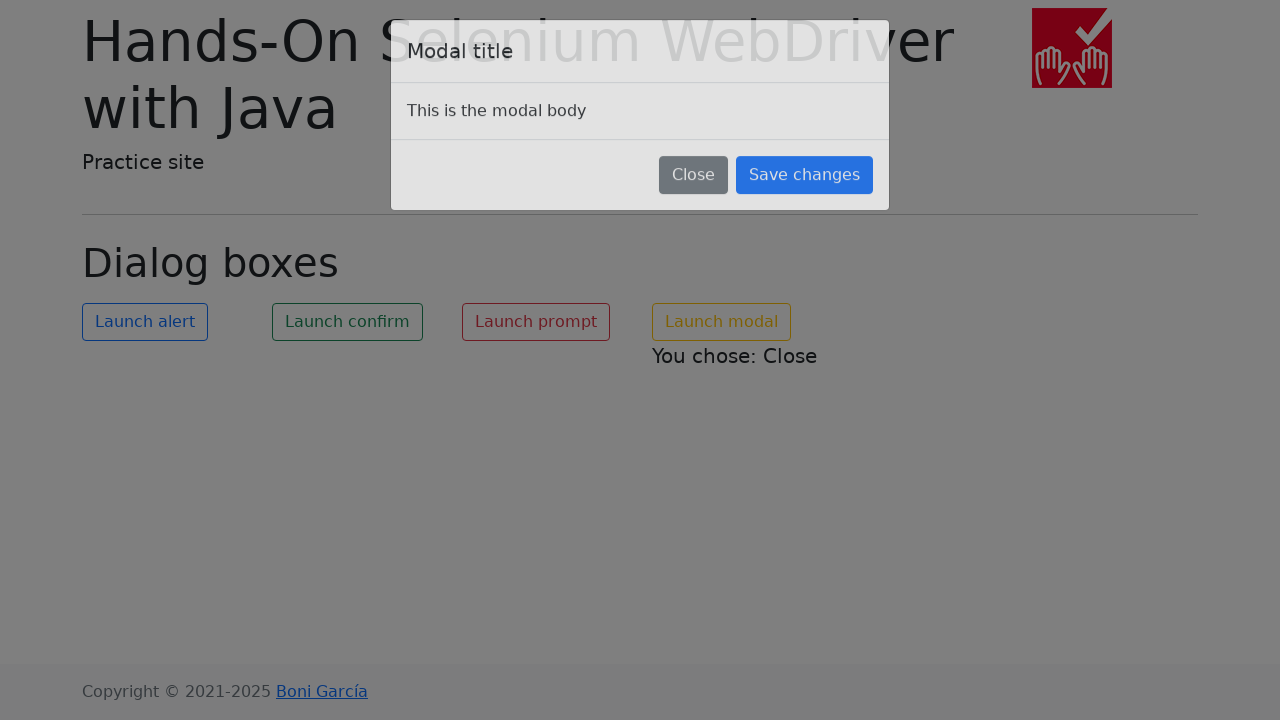

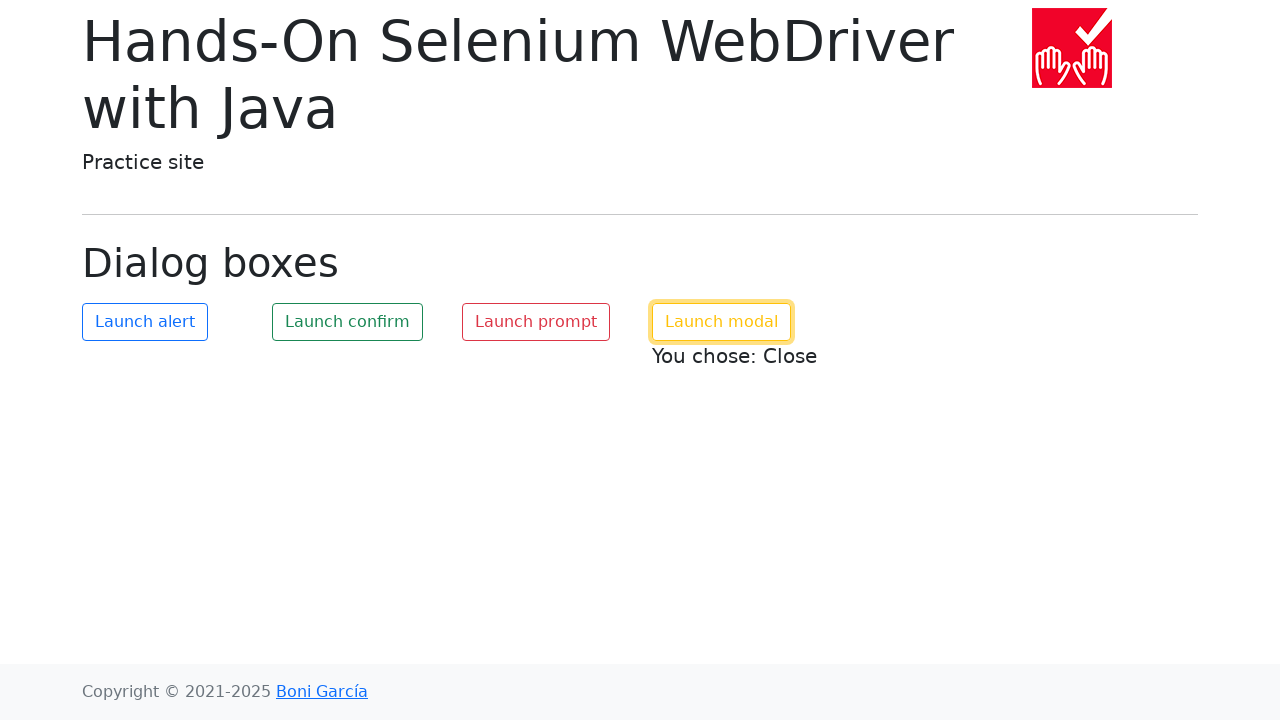